Tests double-click and right-click button interactions

Starting URL: https://demoqa.com/buttons

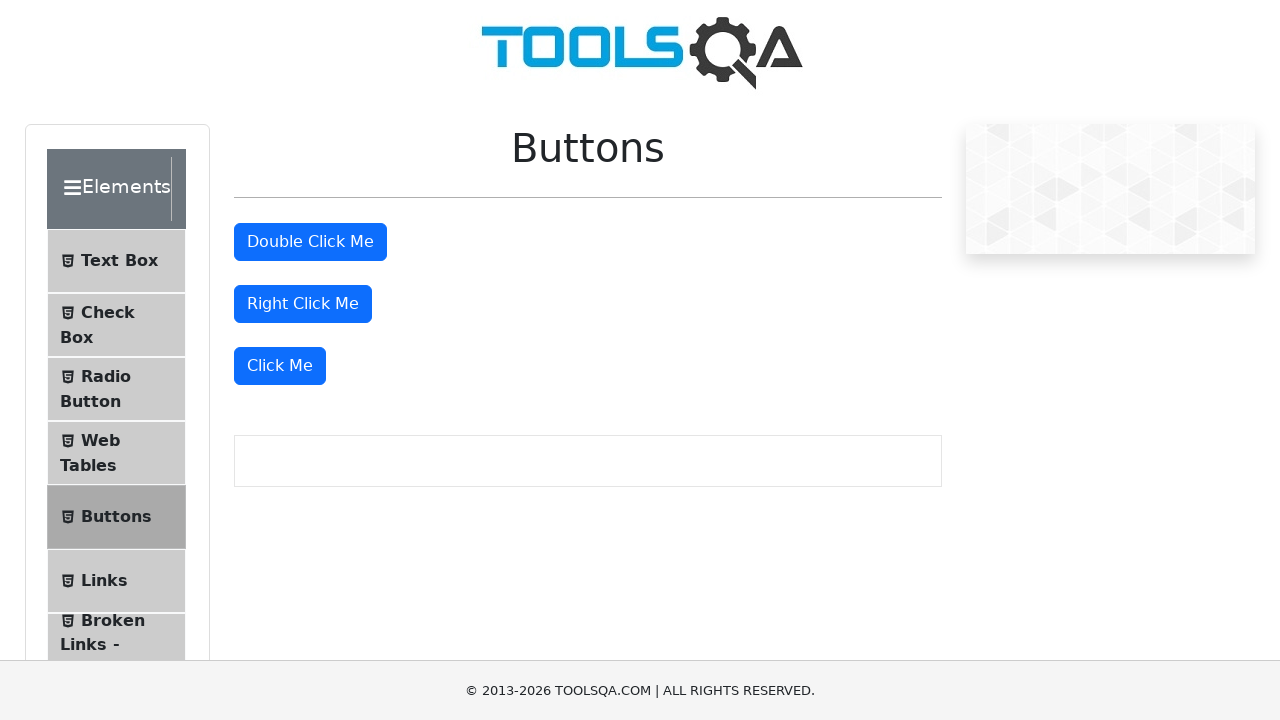

Navigated to https://demoqa.com/buttons
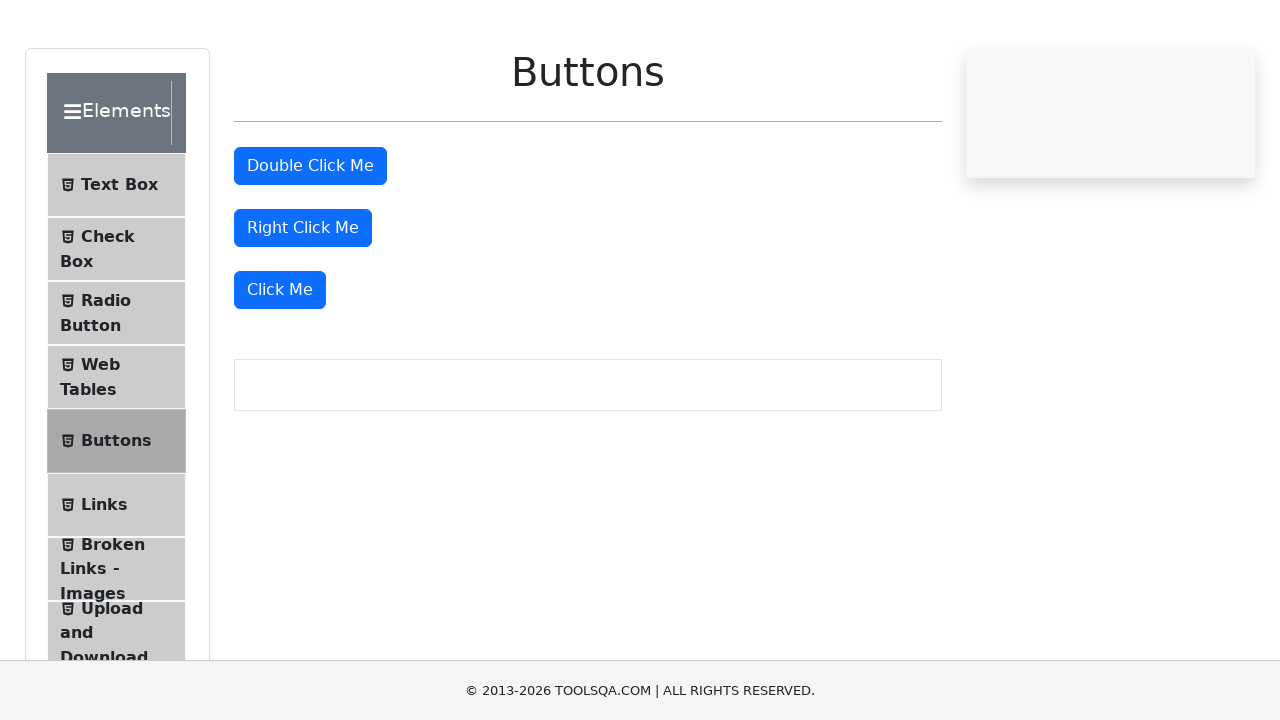

Double-clicked the double-click button at (310, 242) on #doubleClickBtn
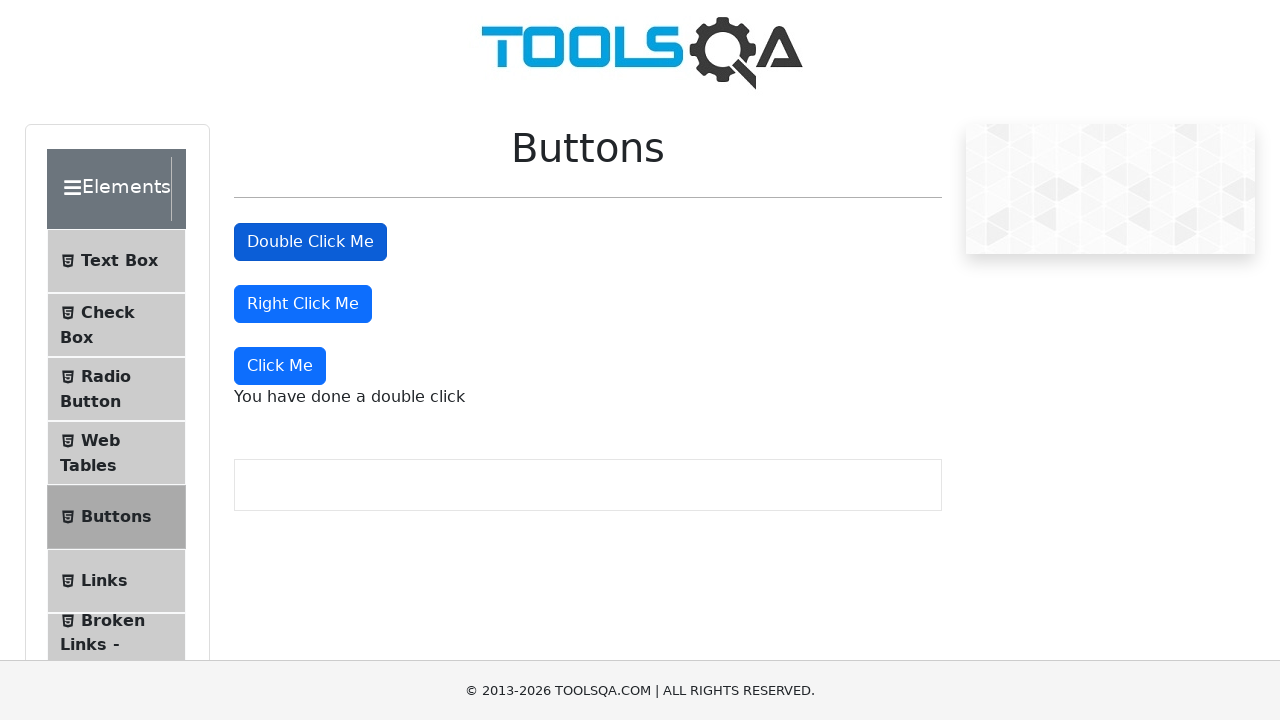

Right-clicked the right-click button at (303, 304) on #rightClickBtn
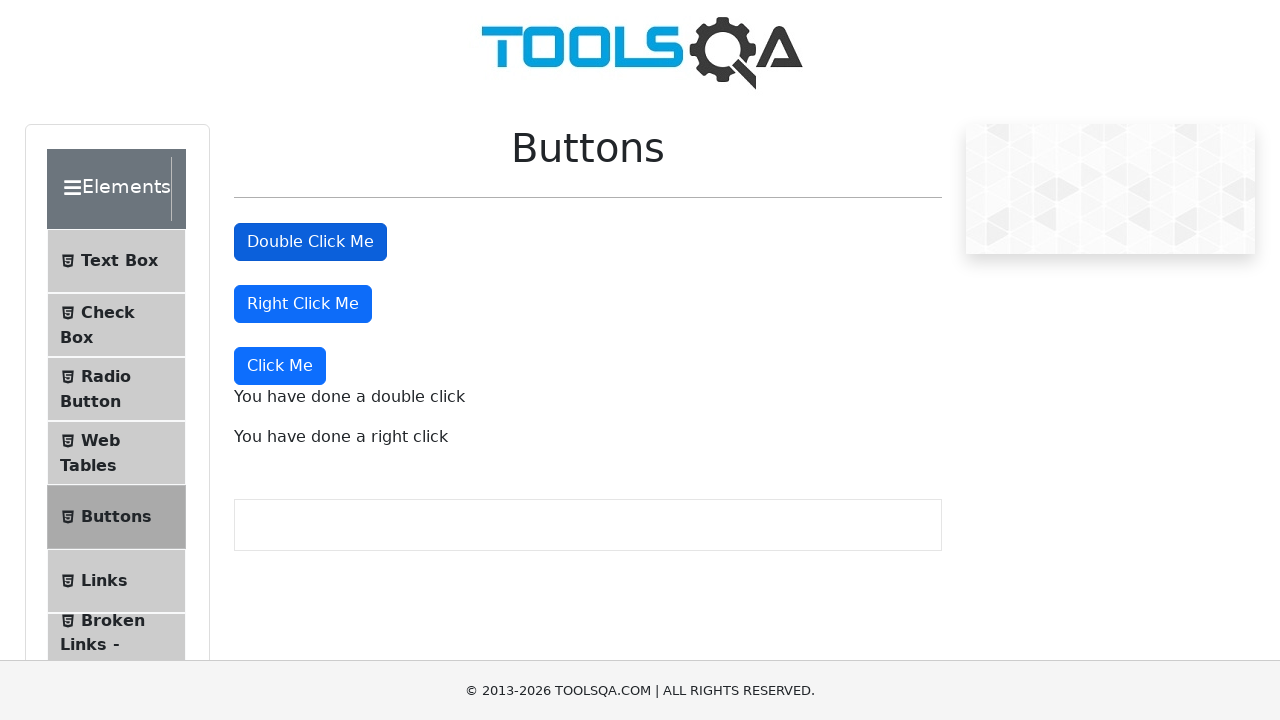

Retrieved double-click message text
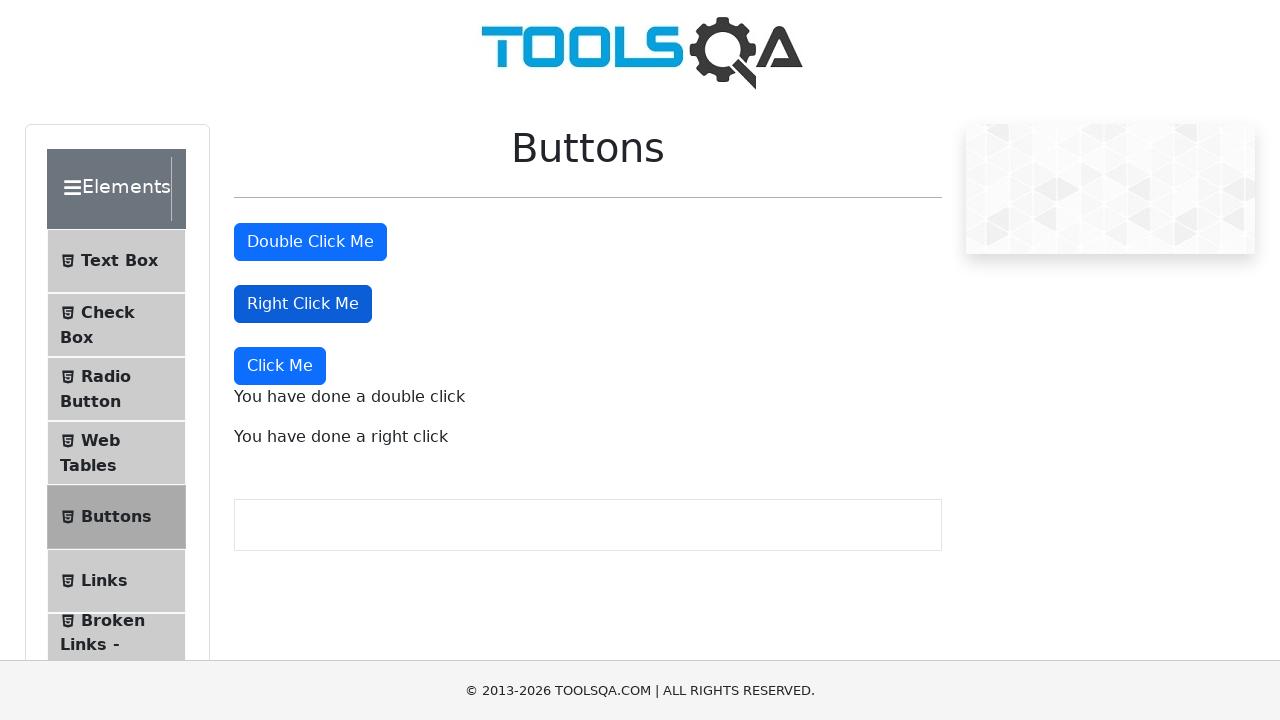

Retrieved right-click message text
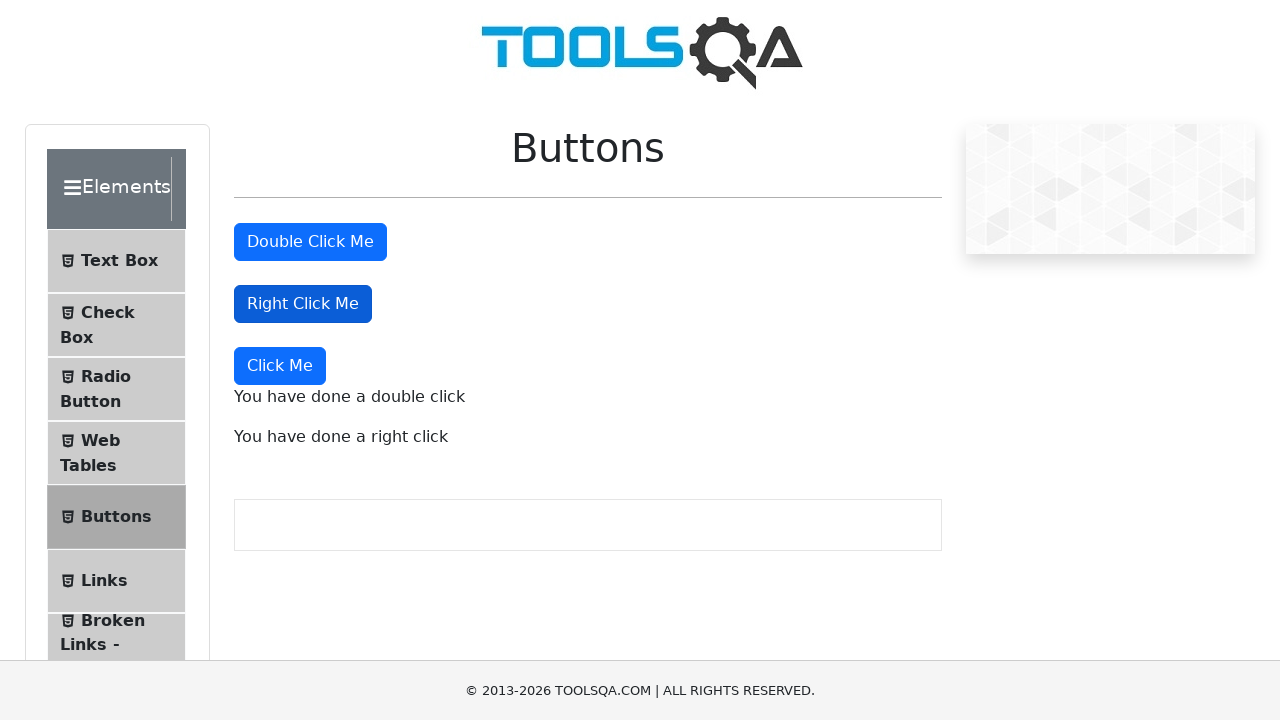

Verified double-click message contains expected text
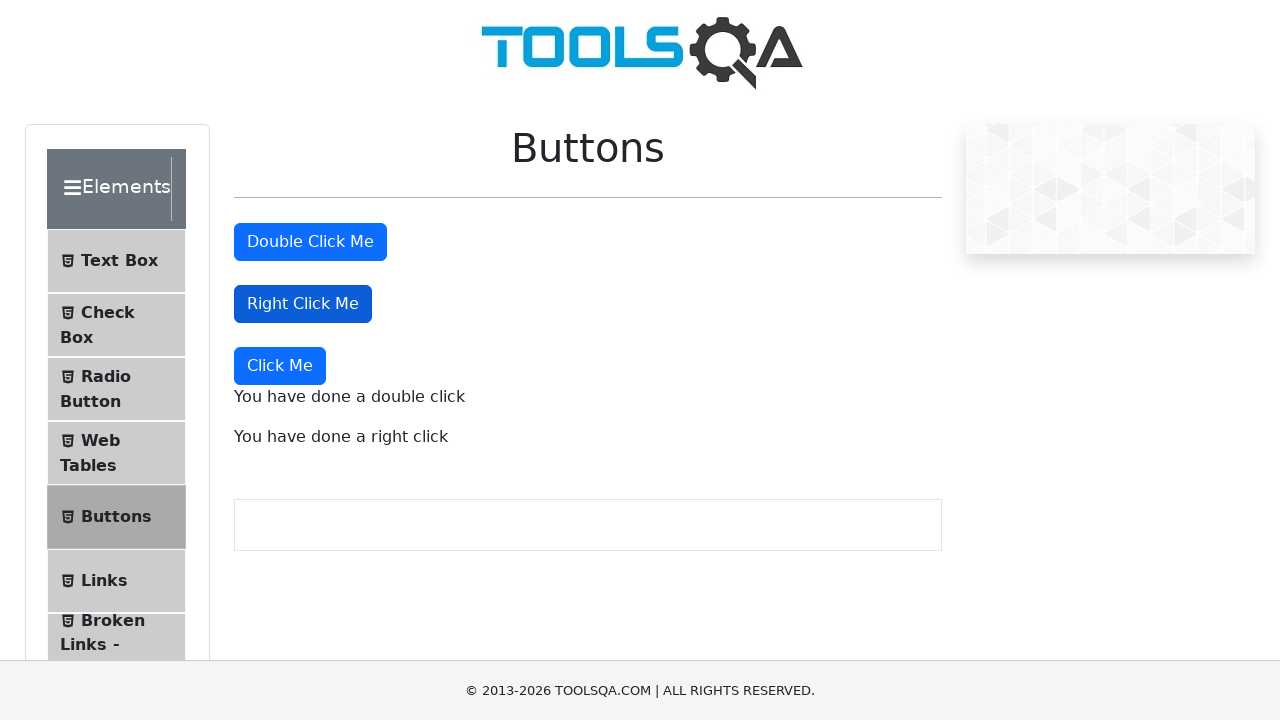

Verified right-click message contains expected text
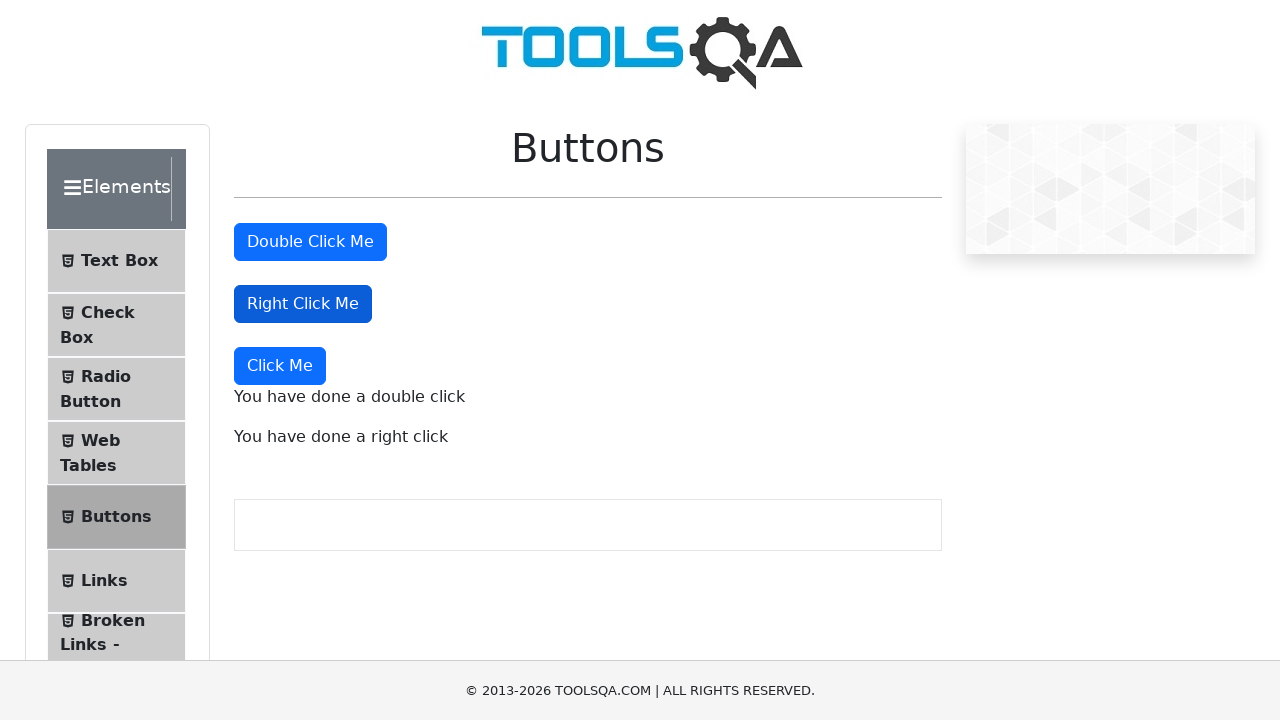

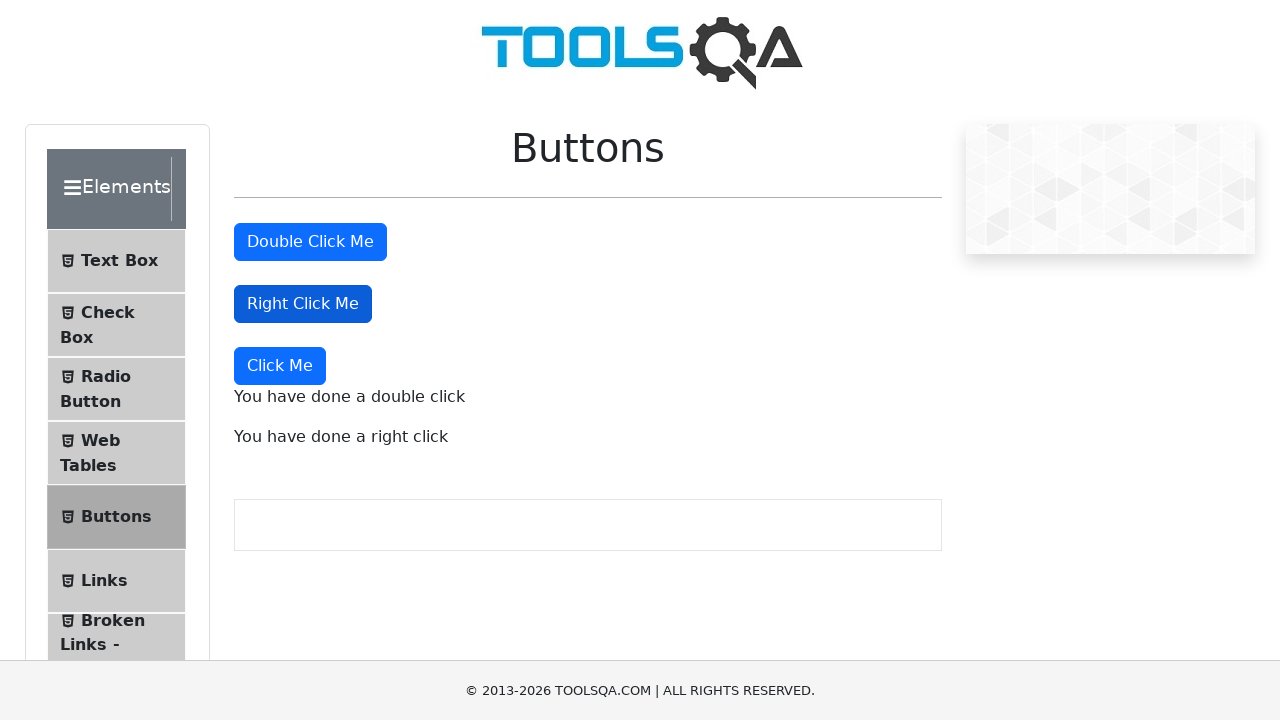